Tests JavaScript confirm dialog functionality by entering a name, clicking the Confirm button, and verifying the confirmation message.

Starting URL: https://rahulshettyacademy.com/AutomationPractice/

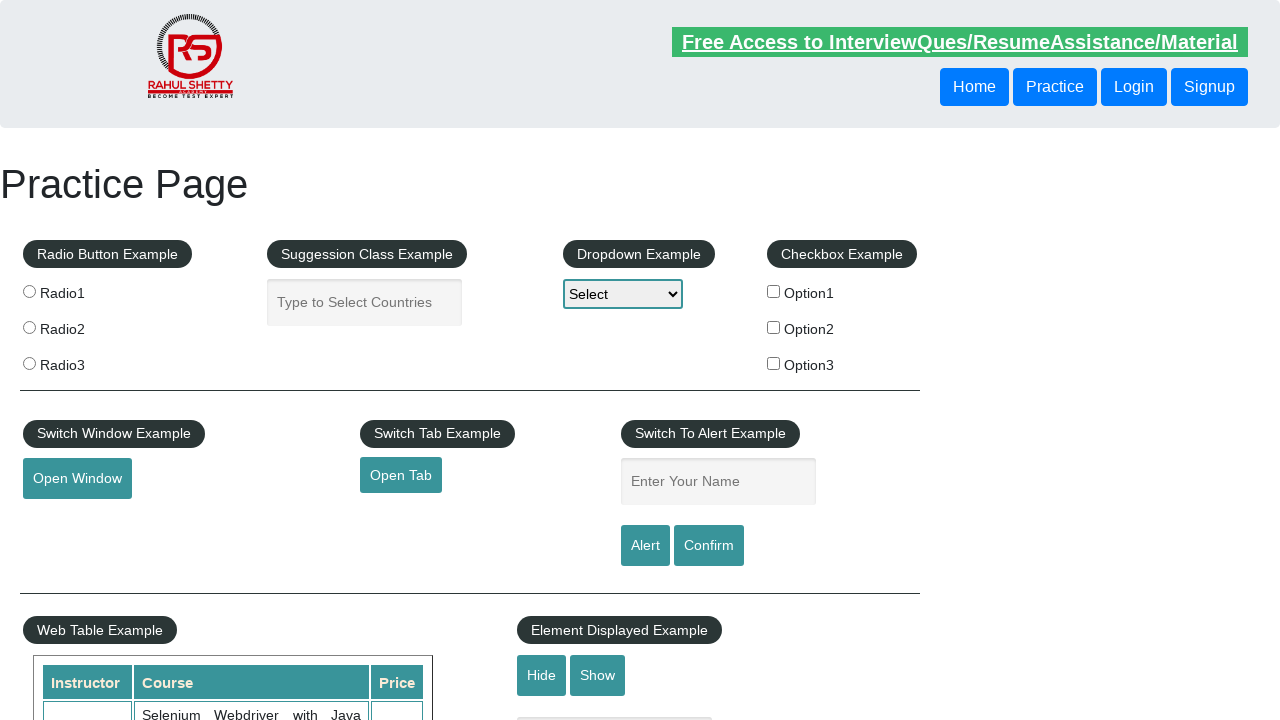

Entered 'Batman' in the name input field on input[placeholder="Enter Your Name"]
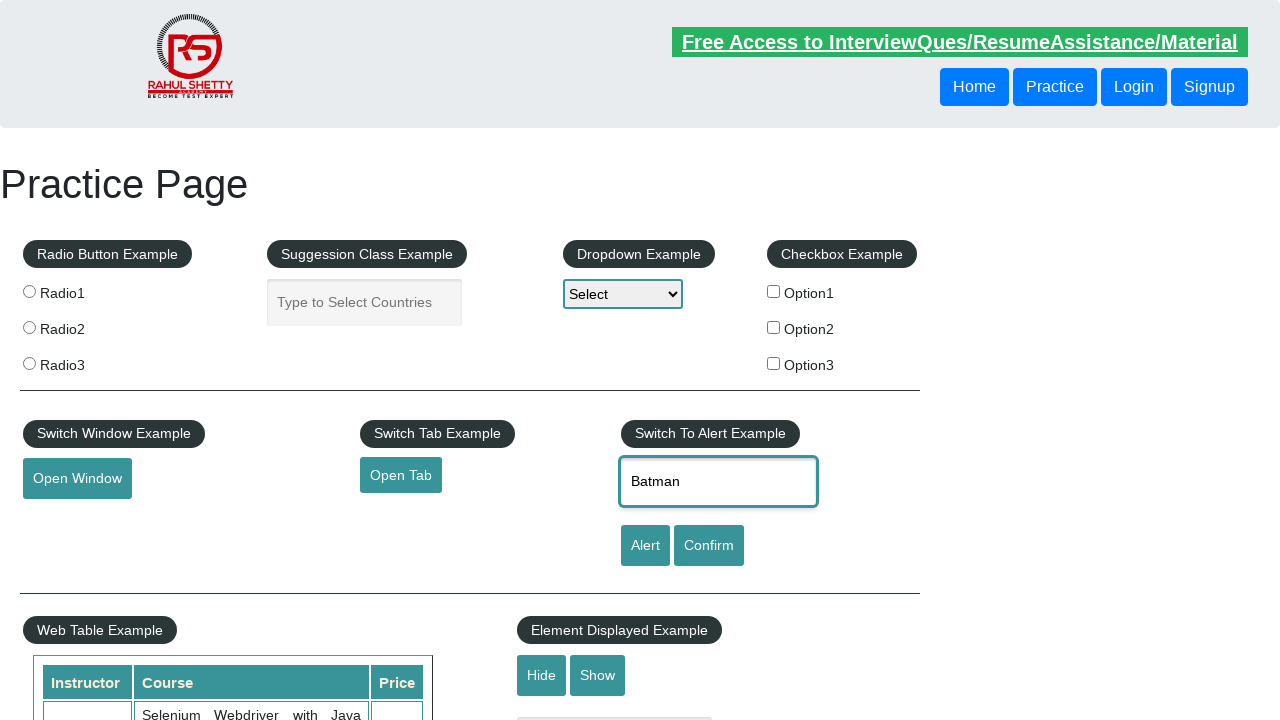

Set up dialog handler to accept confirmation
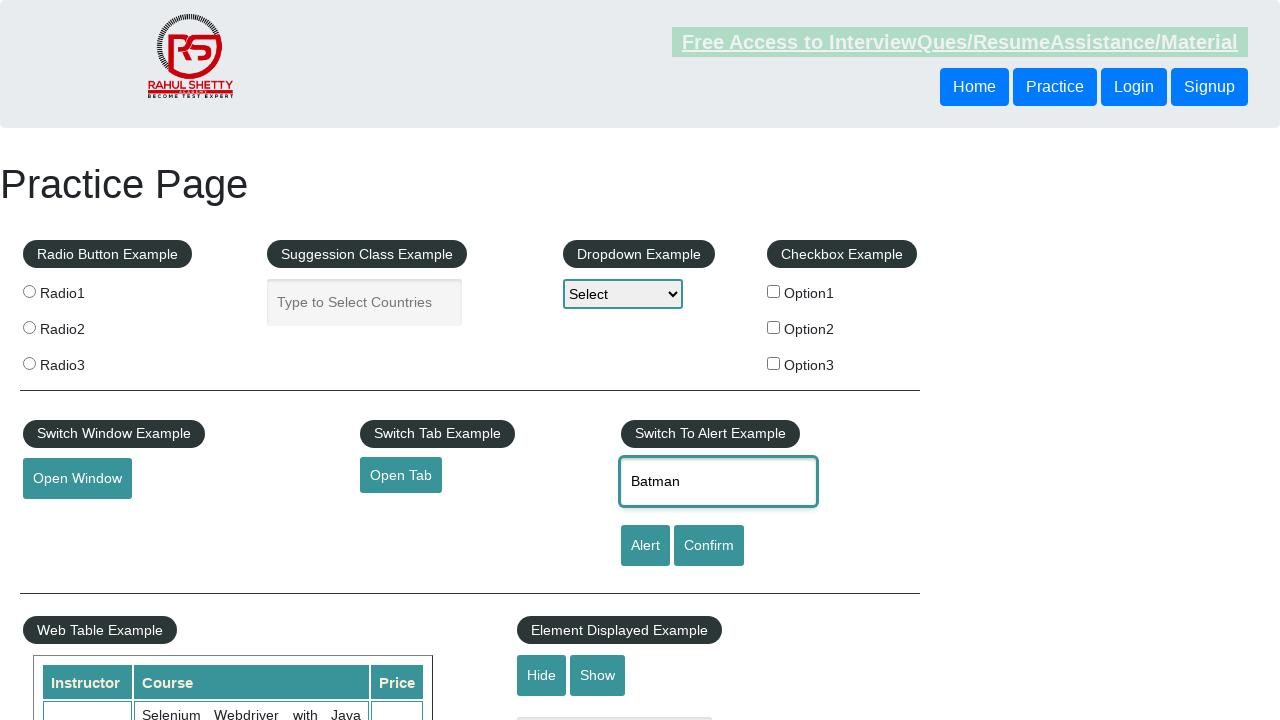

Clicked the Confirm button to trigger JavaScript confirm dialog at (709, 546) on input[value="Confirm"]
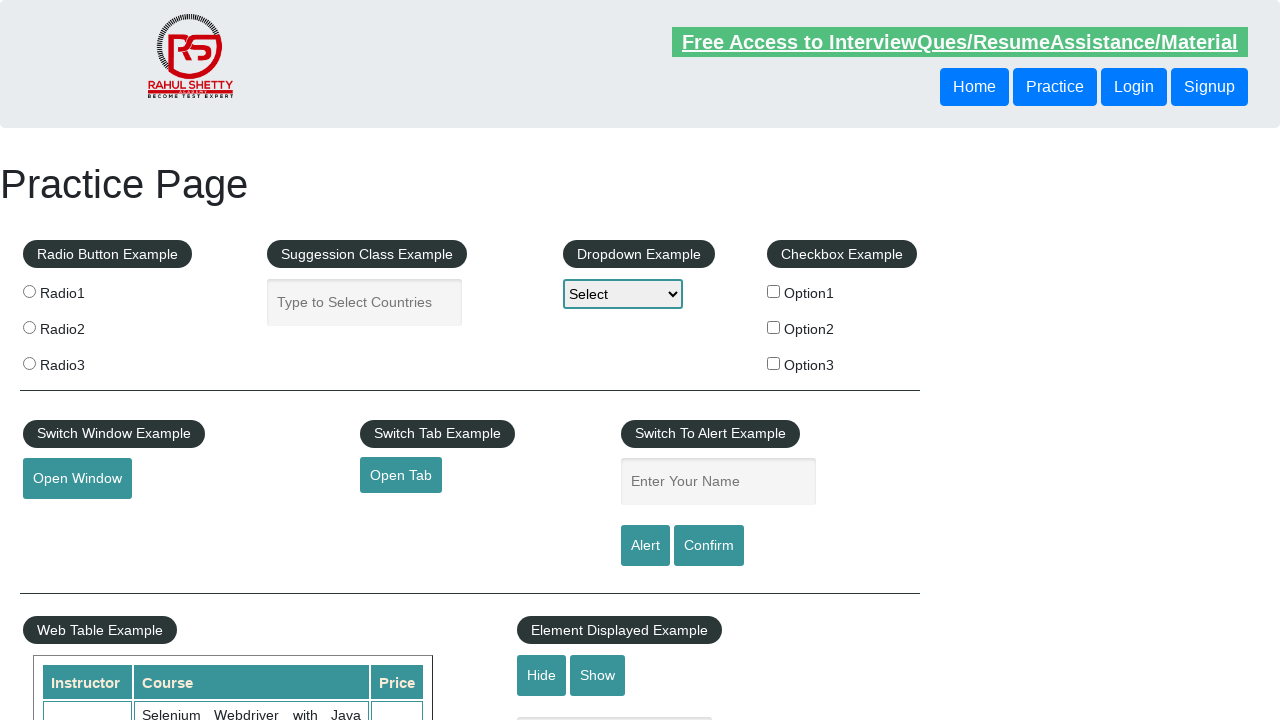

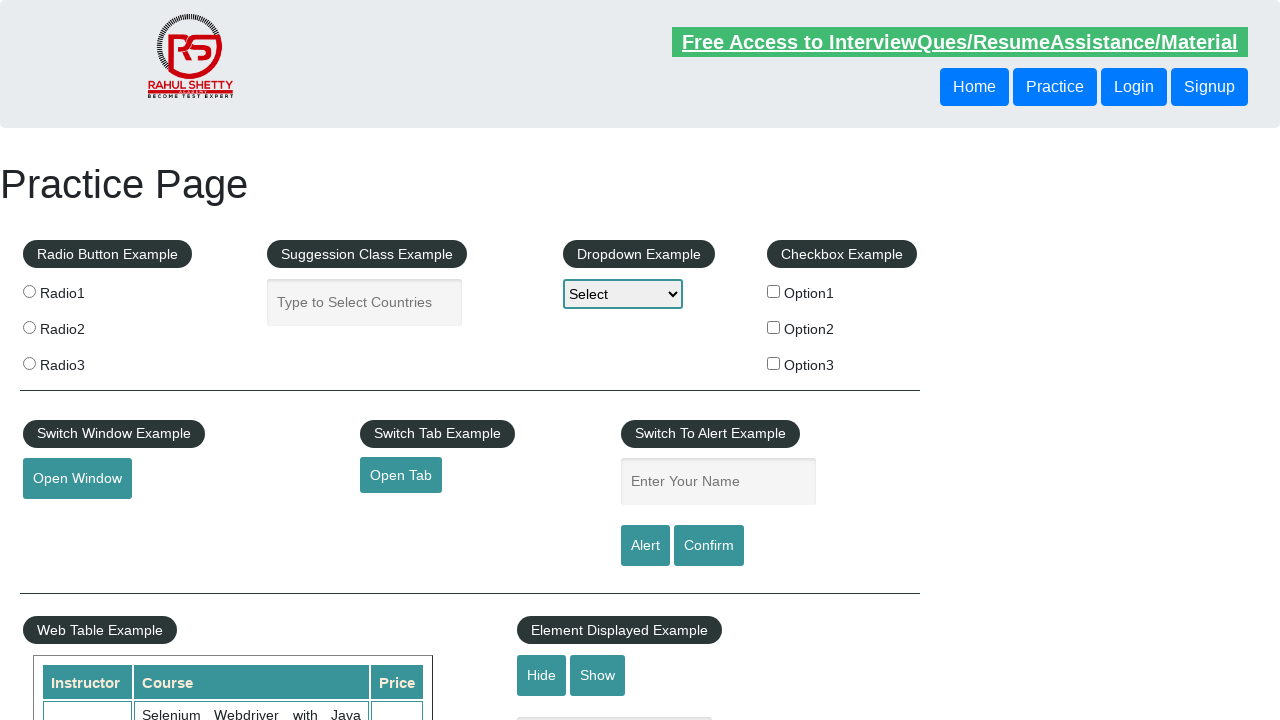